Navigates to a YouTube video page with query parameters and extracts the video ID from the URL

Starting URL: https://www.youtube.com/watch?v=dQw4w9WgXcQ&list=test

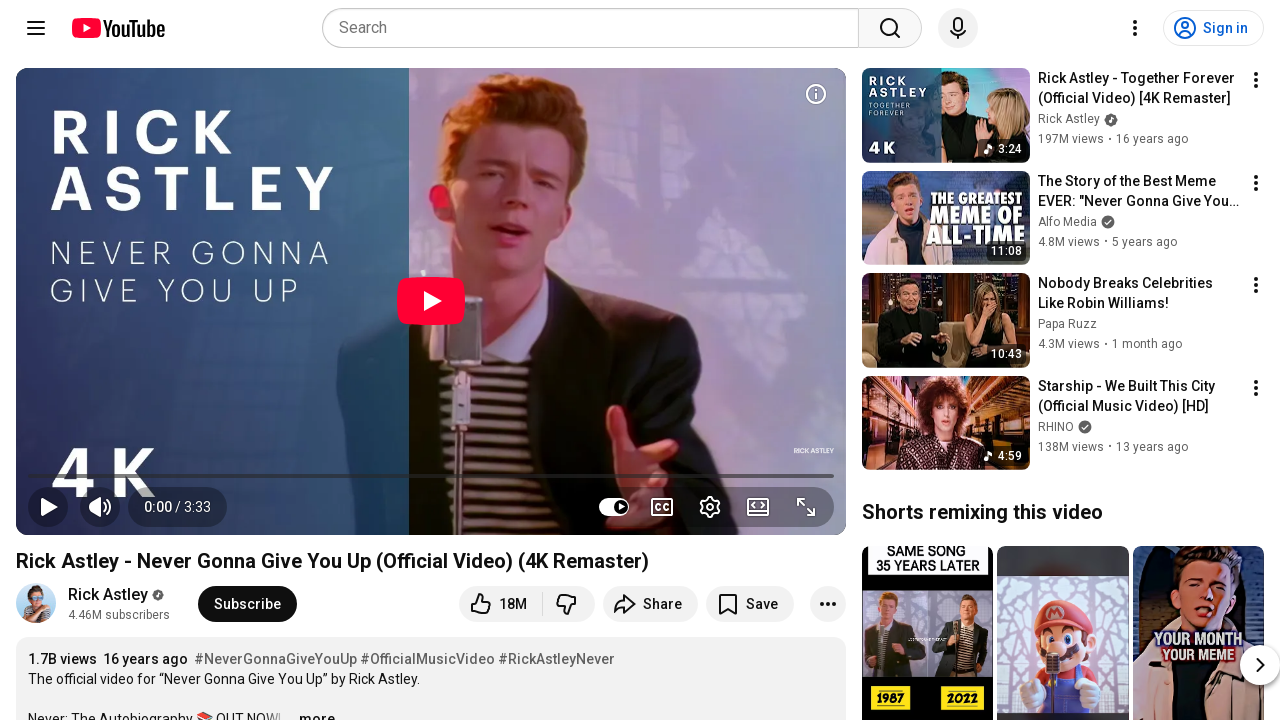

Waited for page to reach domcontentloaded state
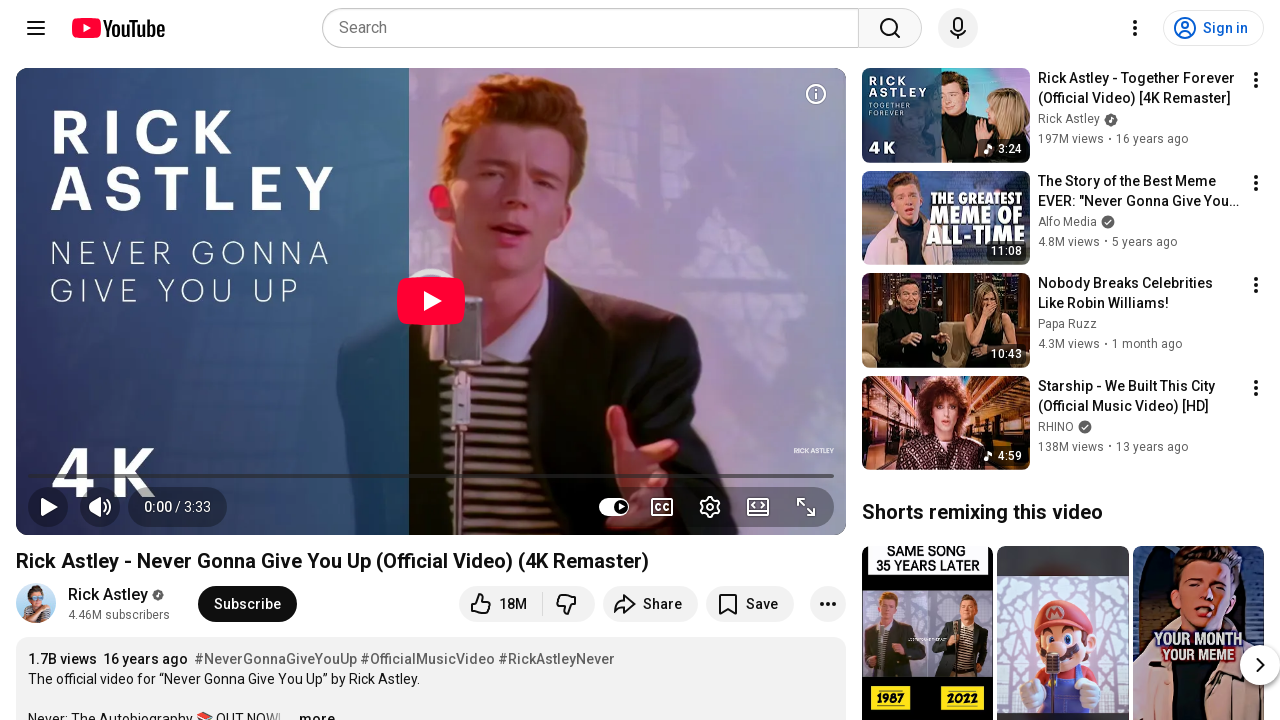

Extracted video ID from URL query parameters
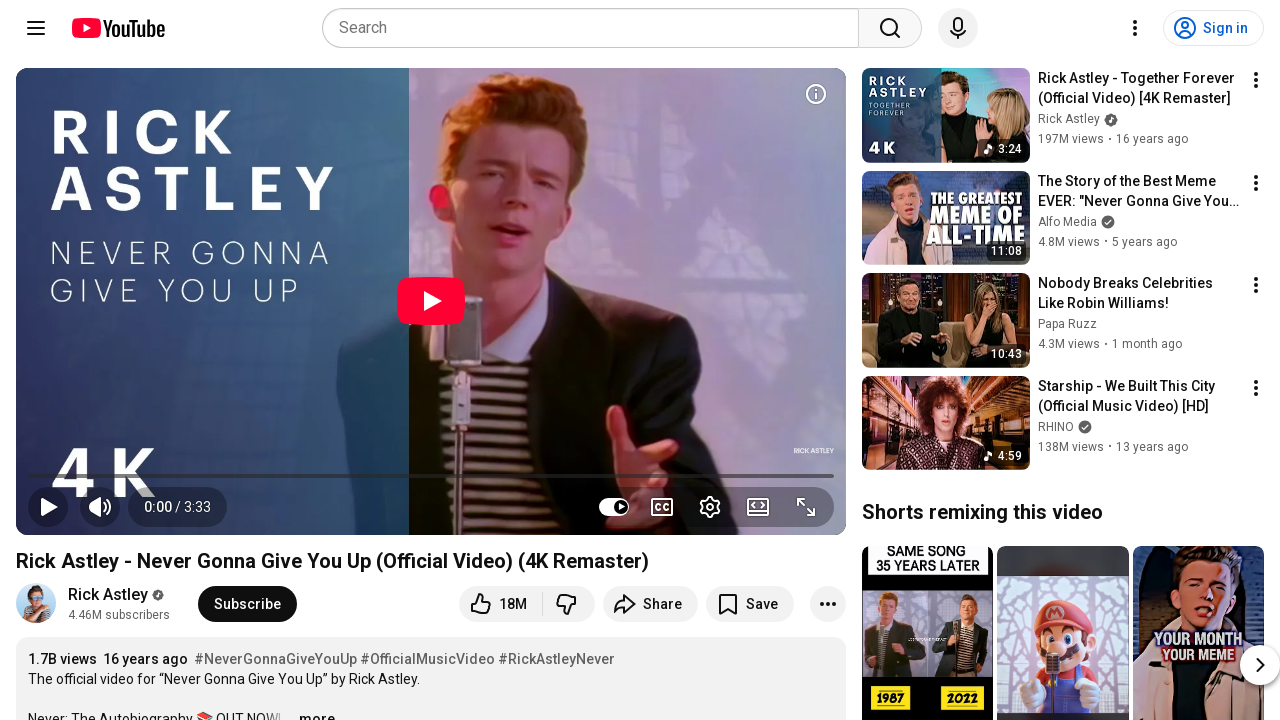

Verified that extracted video ID 'dQw4w9WgXcQ' matches expected value
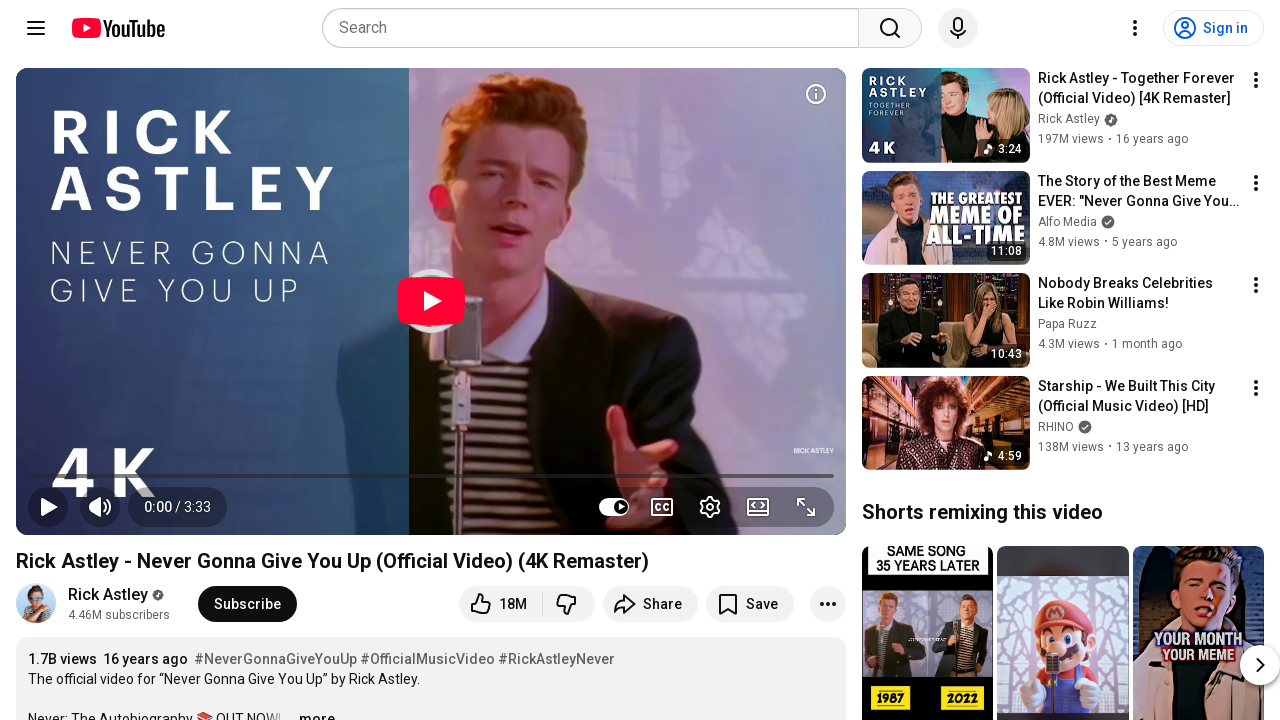

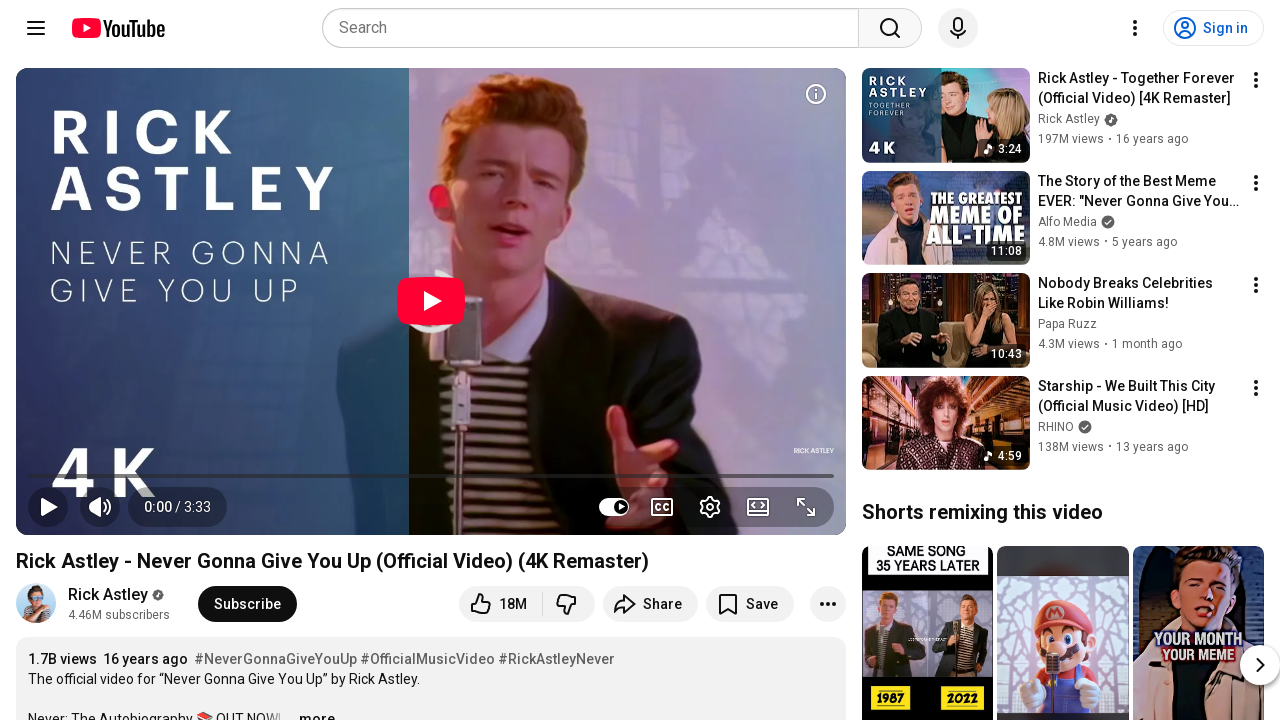